Tests dynamic properties page by waiting for a button to appear and clicking it

Starting URL: https://demoqa.com/dynamic-properties

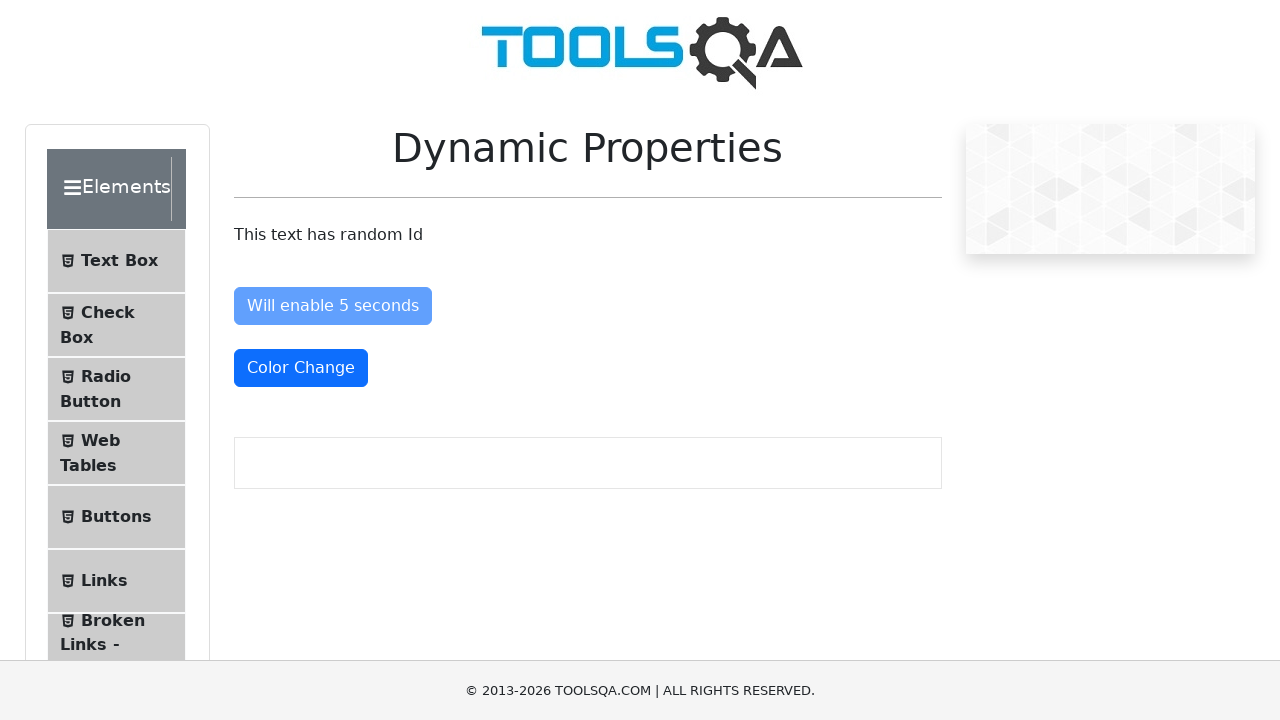

Waited for dynamically appearing button to load
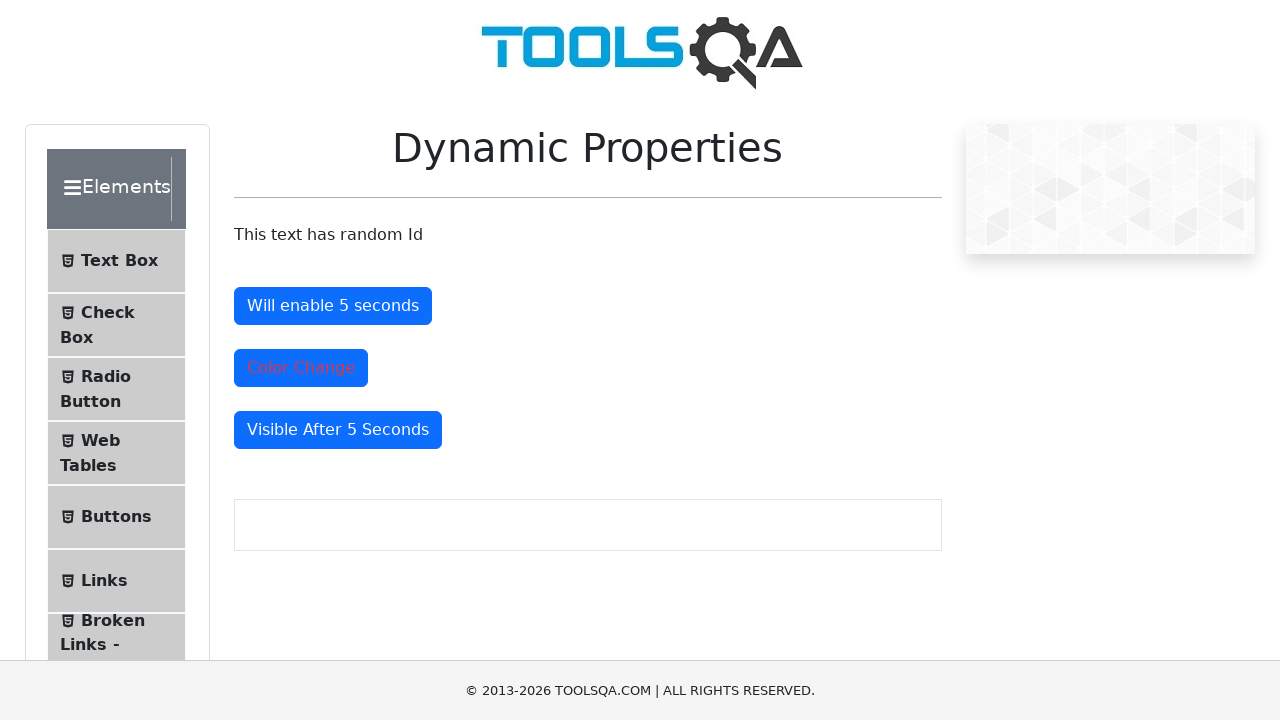

Clicked the dynamically appearing button at (301, 368) on .mt-4.text-danger.btn.btn-primary
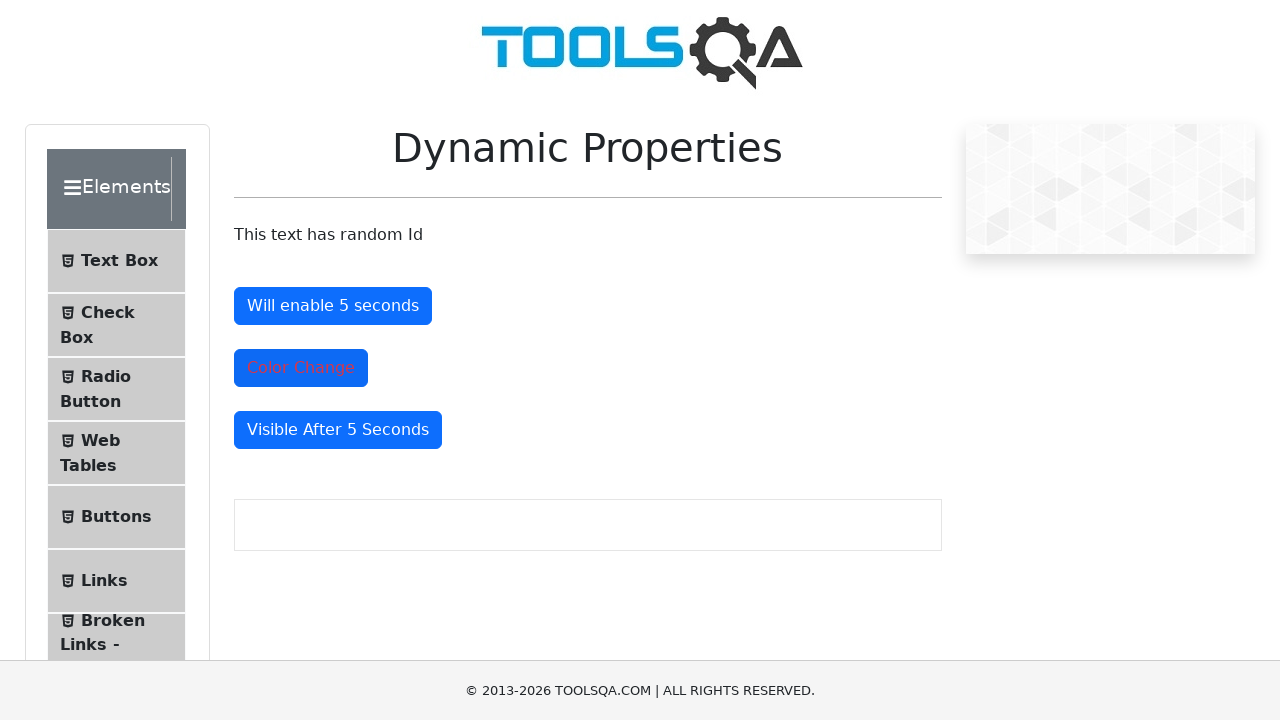

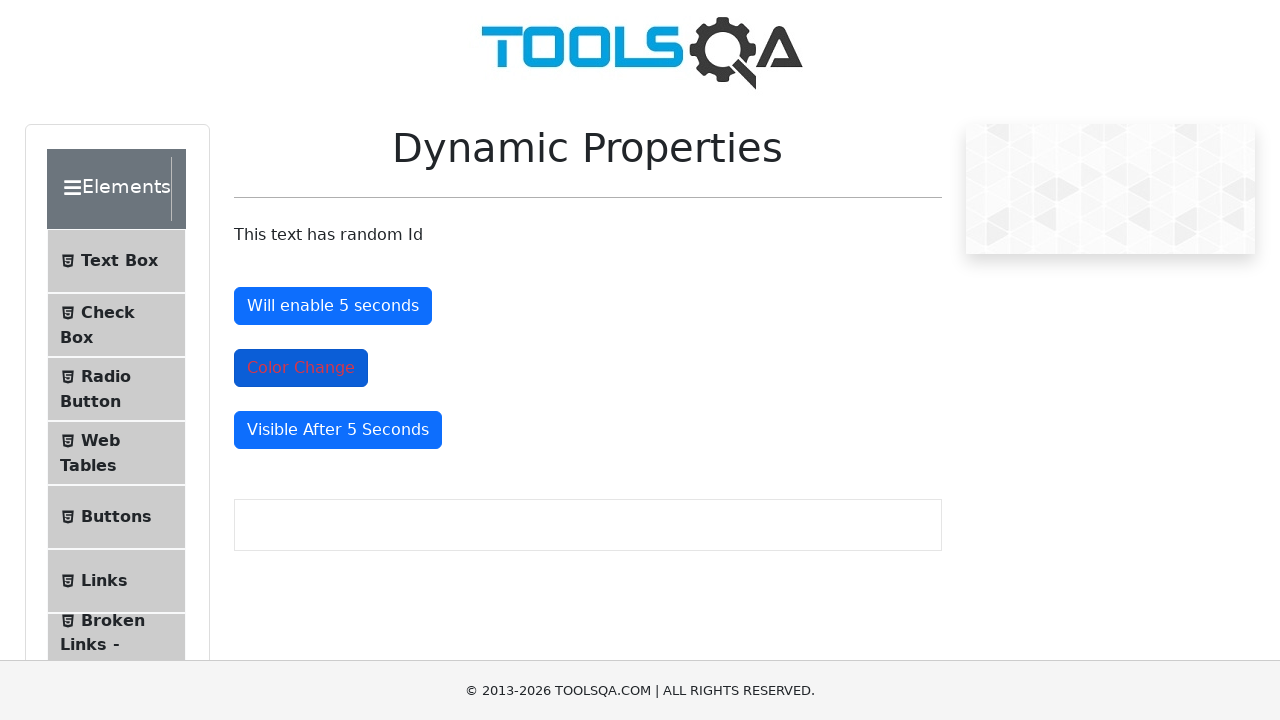